Tests dialog event handling by clicking a confirm button and accepting the dialog, then navigating again and dismissing a second dialog

Starting URL: https://rahulshettyacademy.com/AutomationPractice/

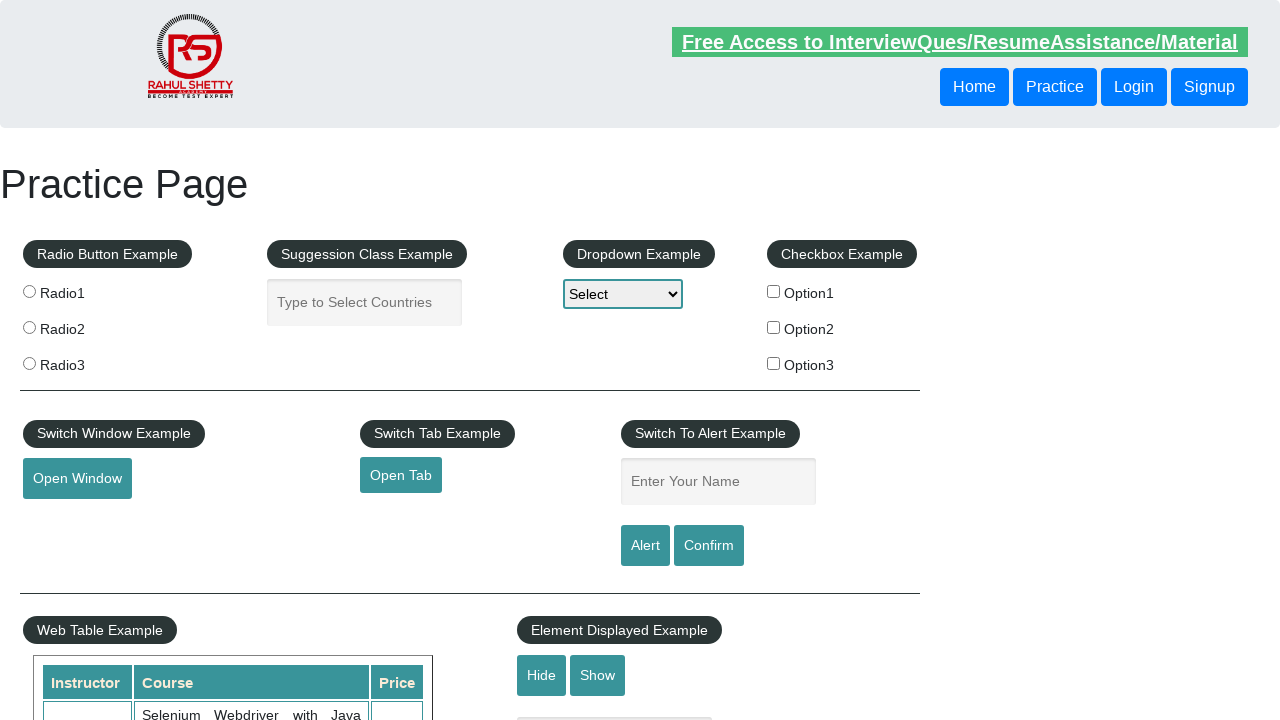

Set up dialog handler to accept the first dialog
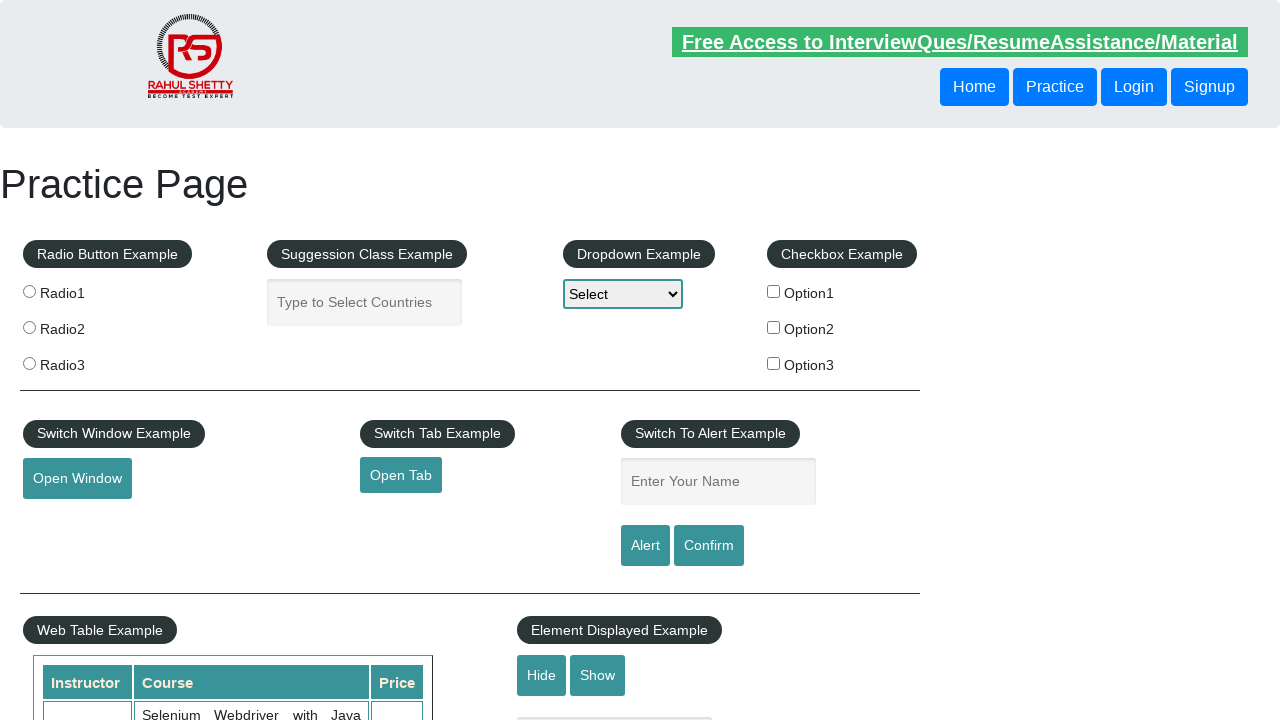

Clicked confirm button to trigger first dialog at (709, 546) on #confirmbtn
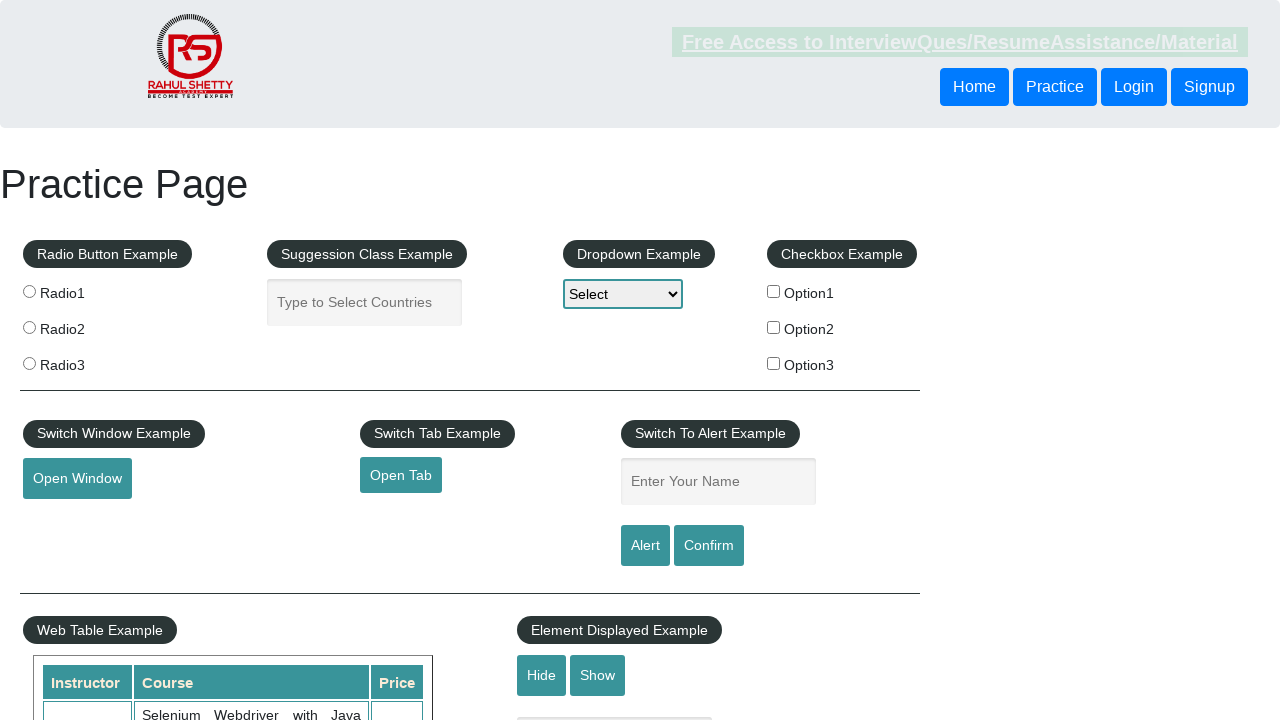

Navigated to AutomationPractice page again
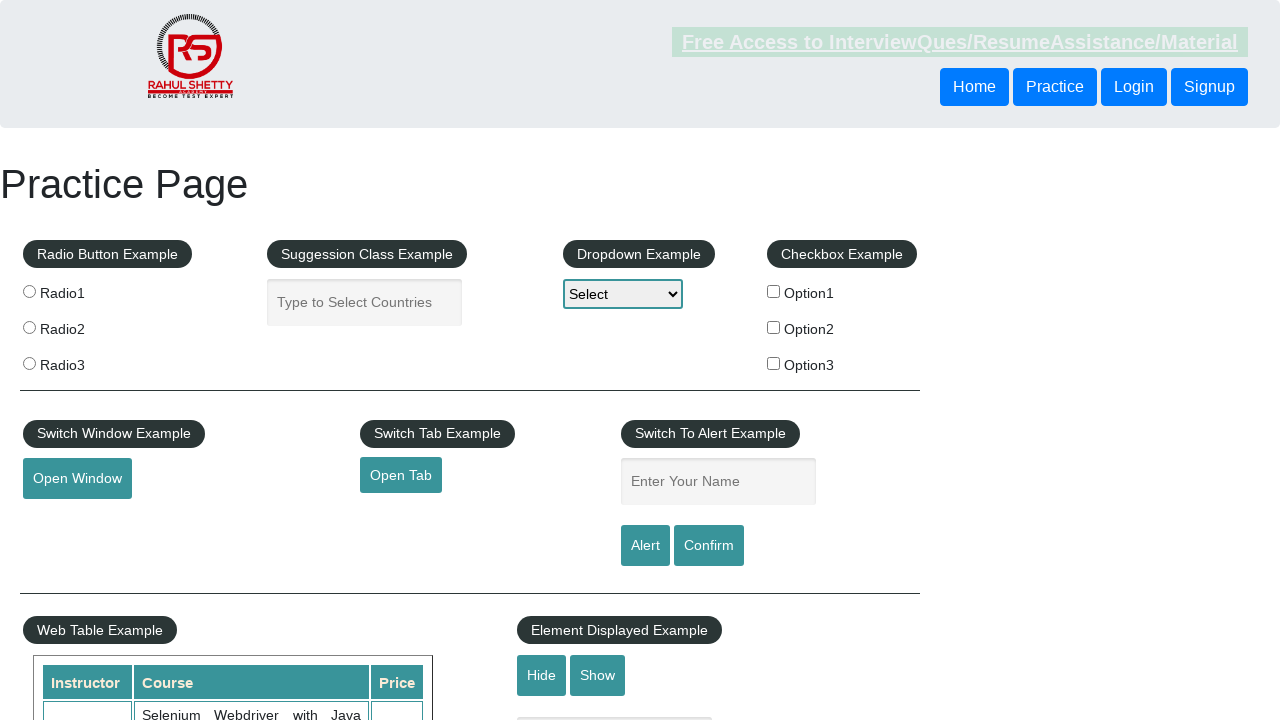

Set up dialog handler to dismiss subsequent dialogs
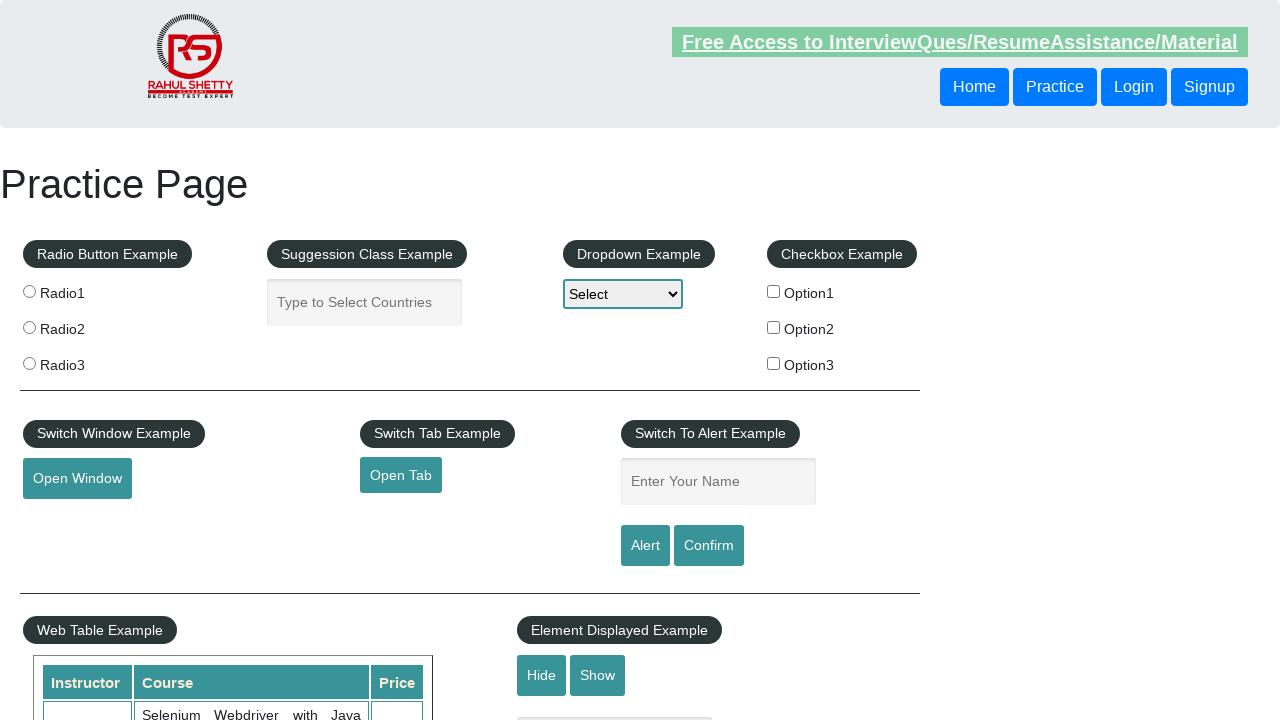

Clicked confirm button again to trigger second dialog at (709, 546) on #confirmbtn
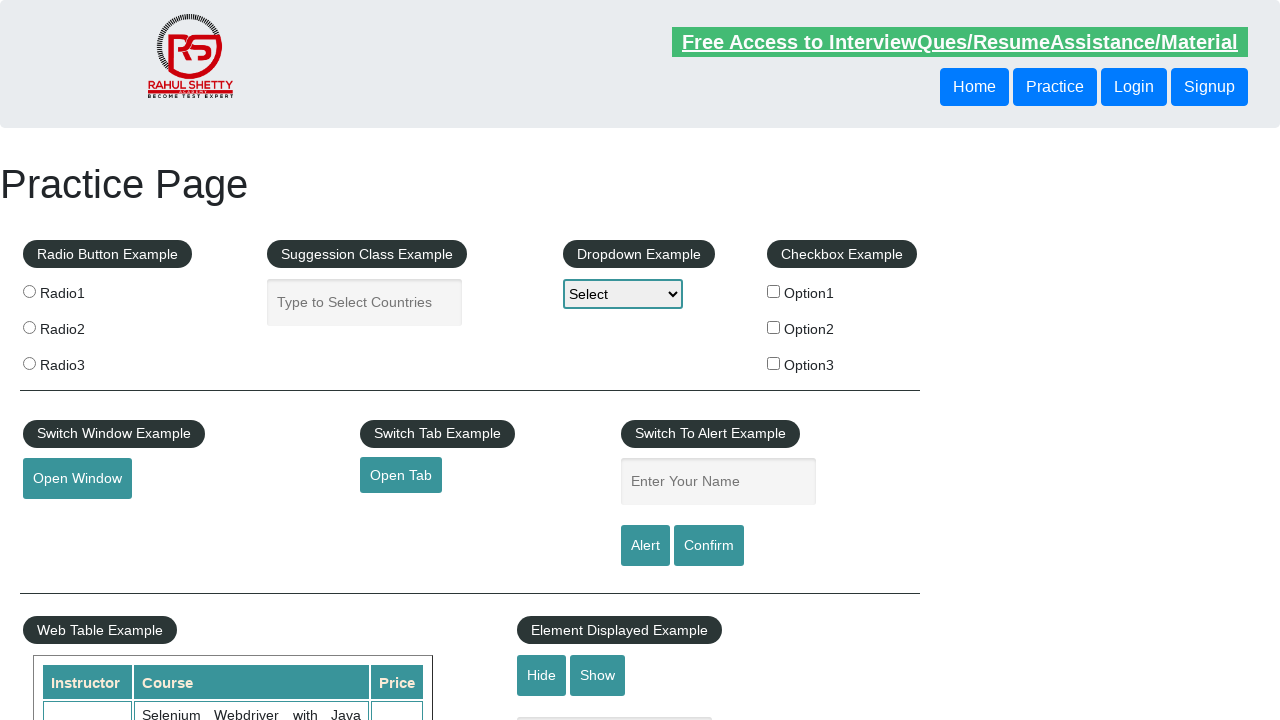

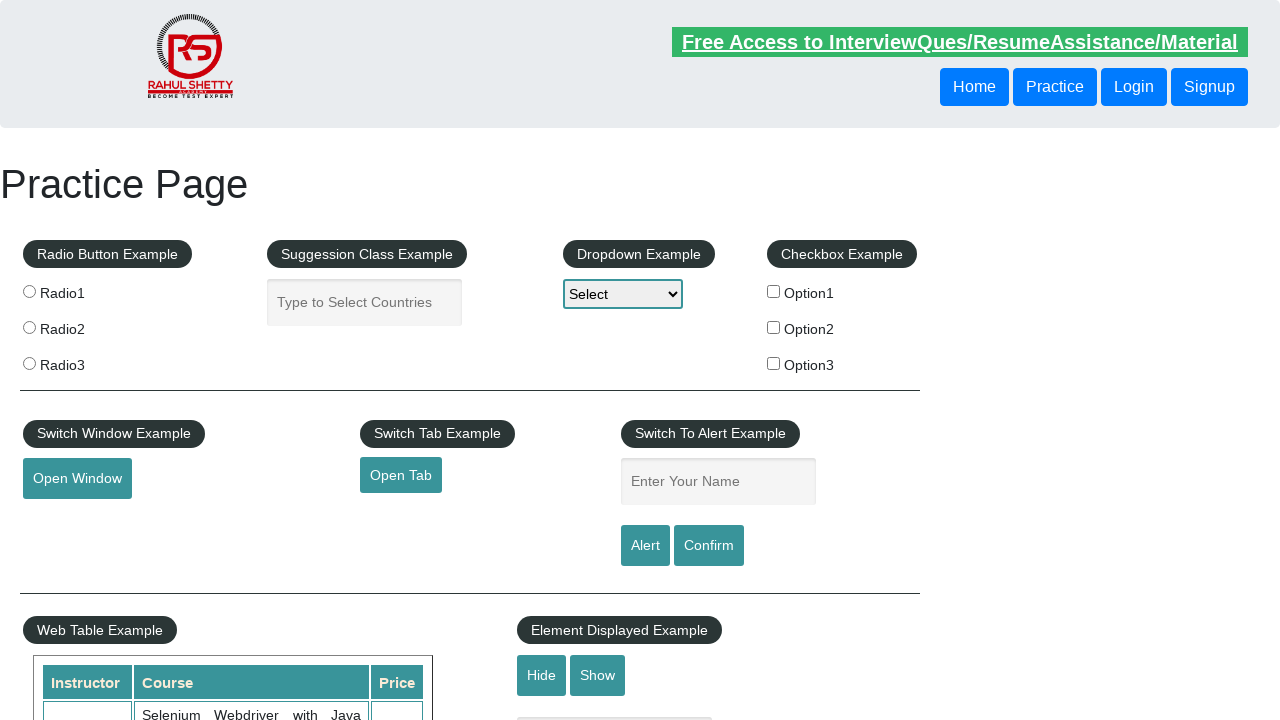